Navigates to ESPN Premier League standings page, waits for the standings table to load, then selects a different season from the dropdown to verify season navigation functionality.

Starting URL: https://www.espn.com.mx/futbol/posiciones/_/liga/eng.1/temporada/2023

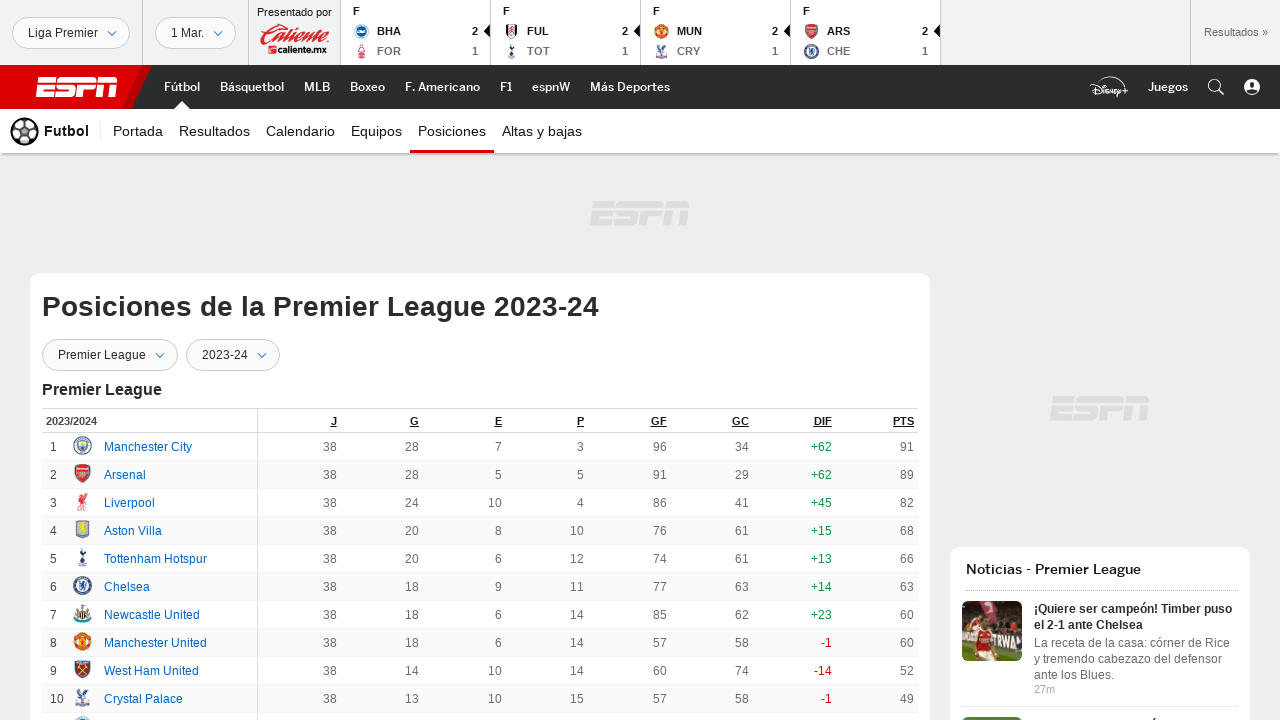

Waited for standings table to load
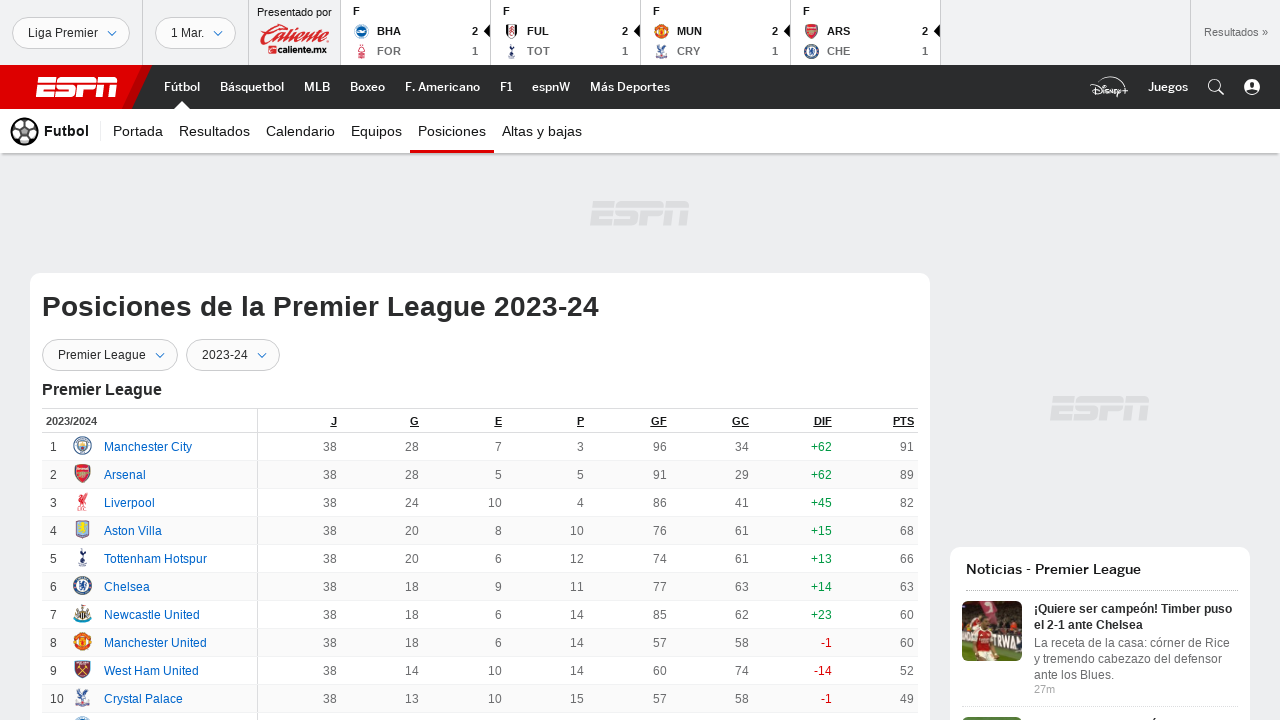

Waited for season dropdown to be available
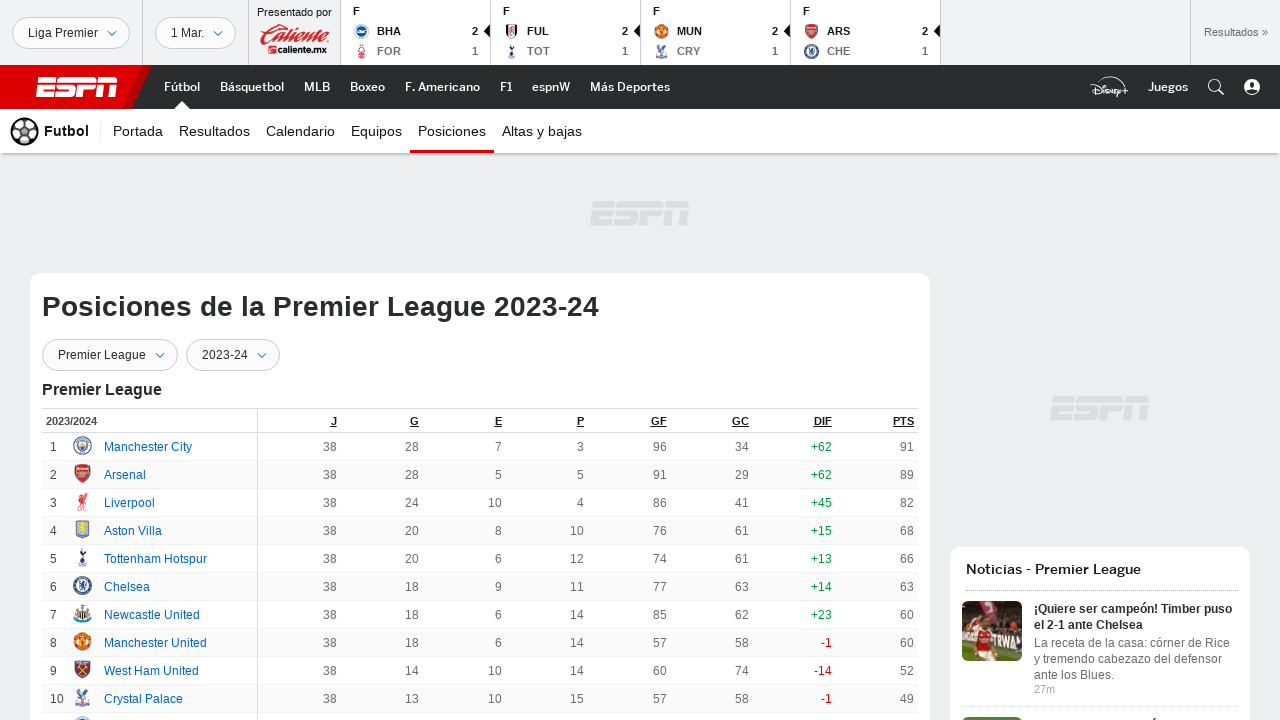

Selected season 2022-23 from dropdown on .dropdown__select[aria-label='Clasificaciones de temporada']
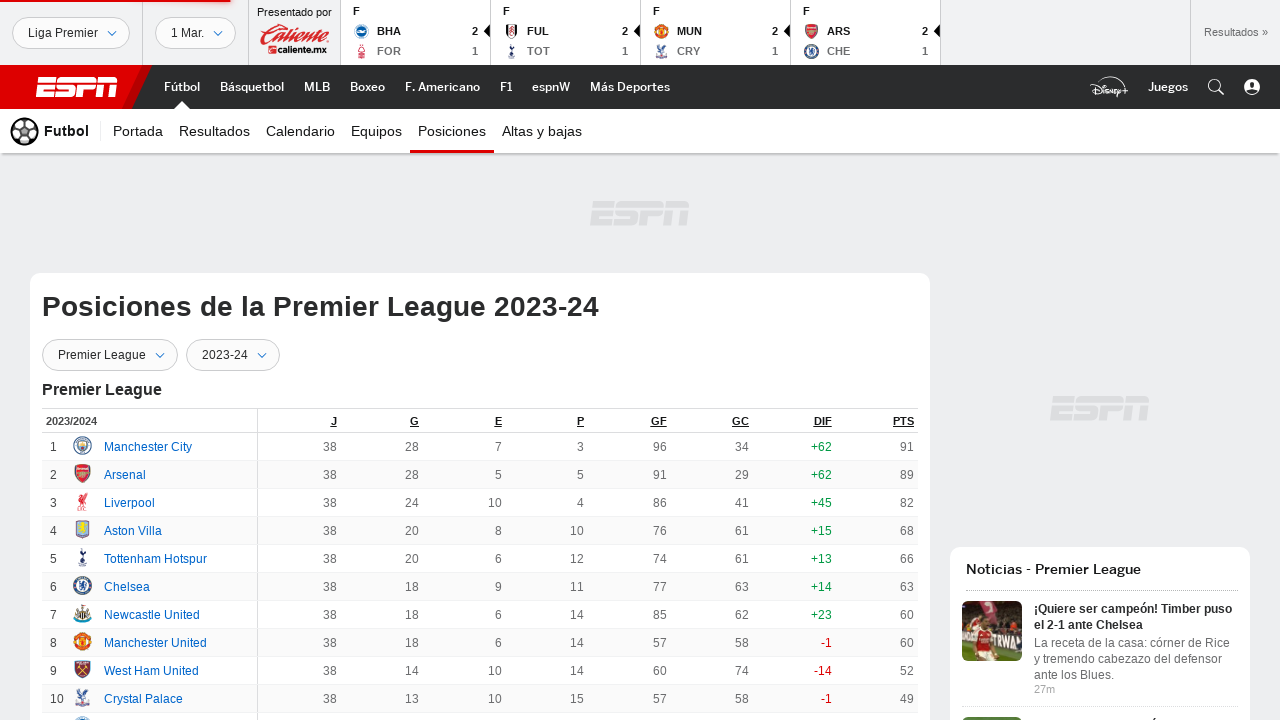

Waited for table to update with new season data
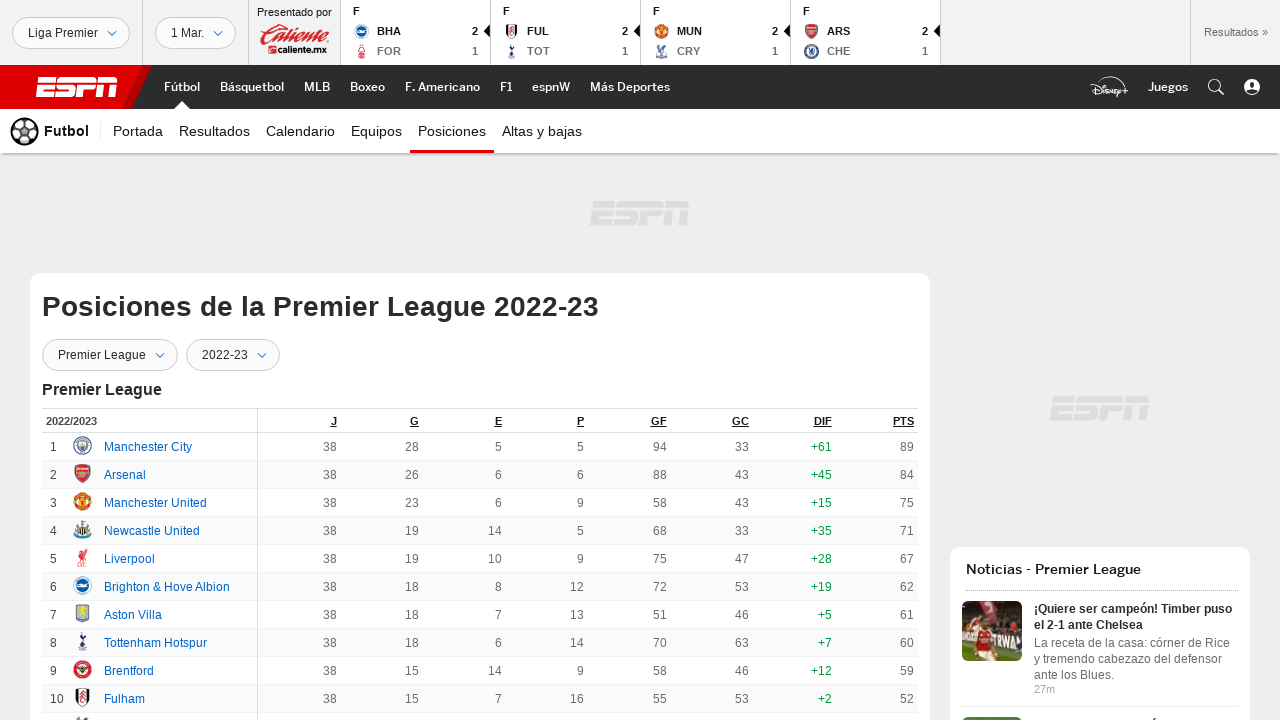

Verified standings table is visible after season change
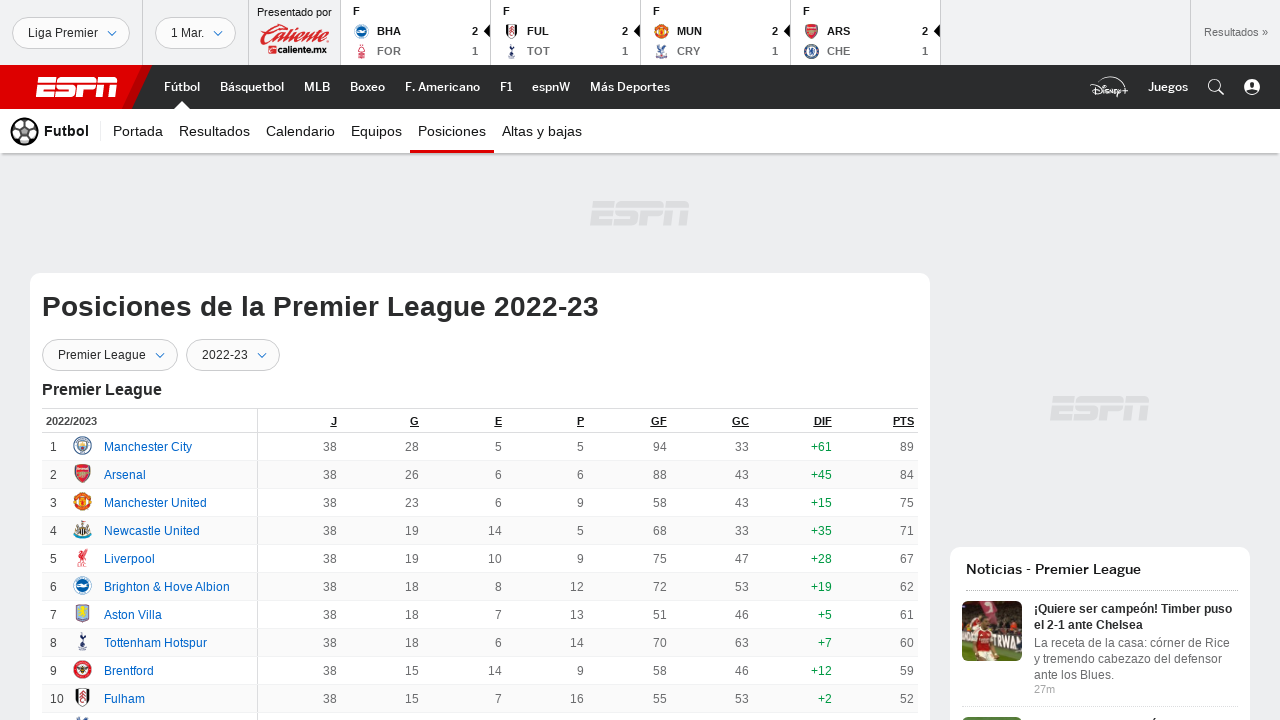

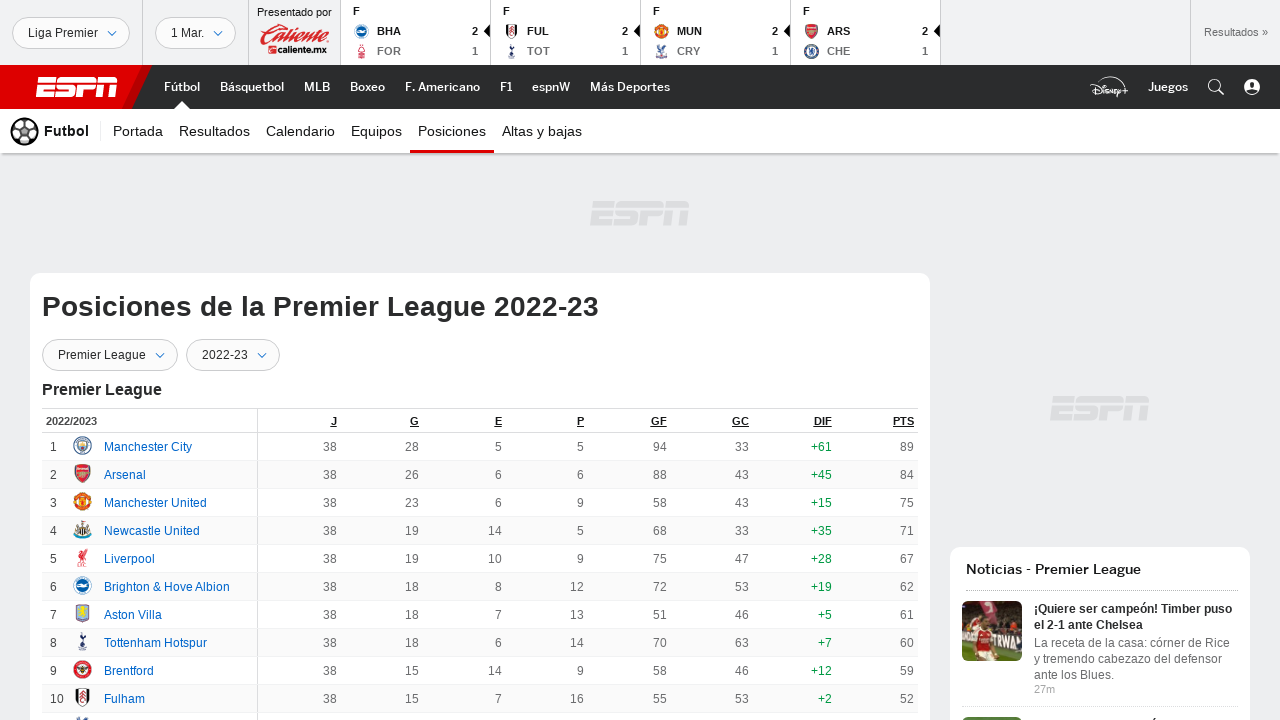